Simple navigation test that opens the otus.ru website

Starting URL: https://otus.ru

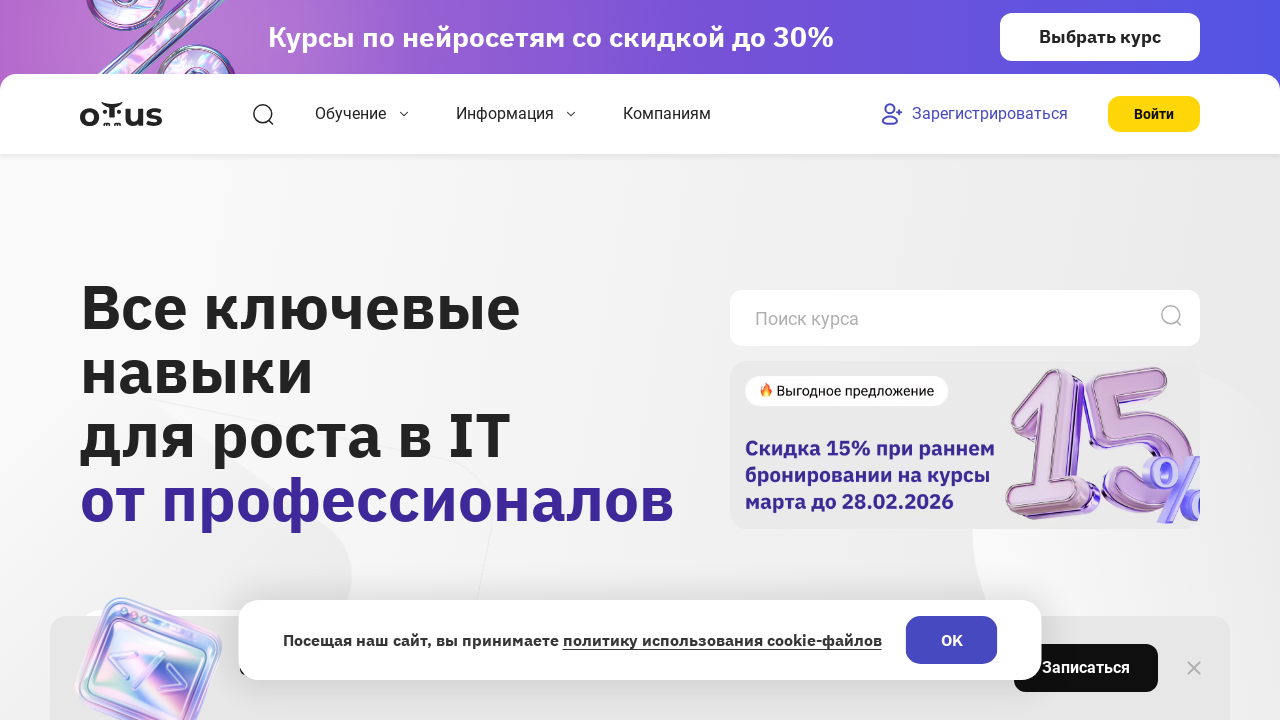

Waited for page to fully load (networkidle state)
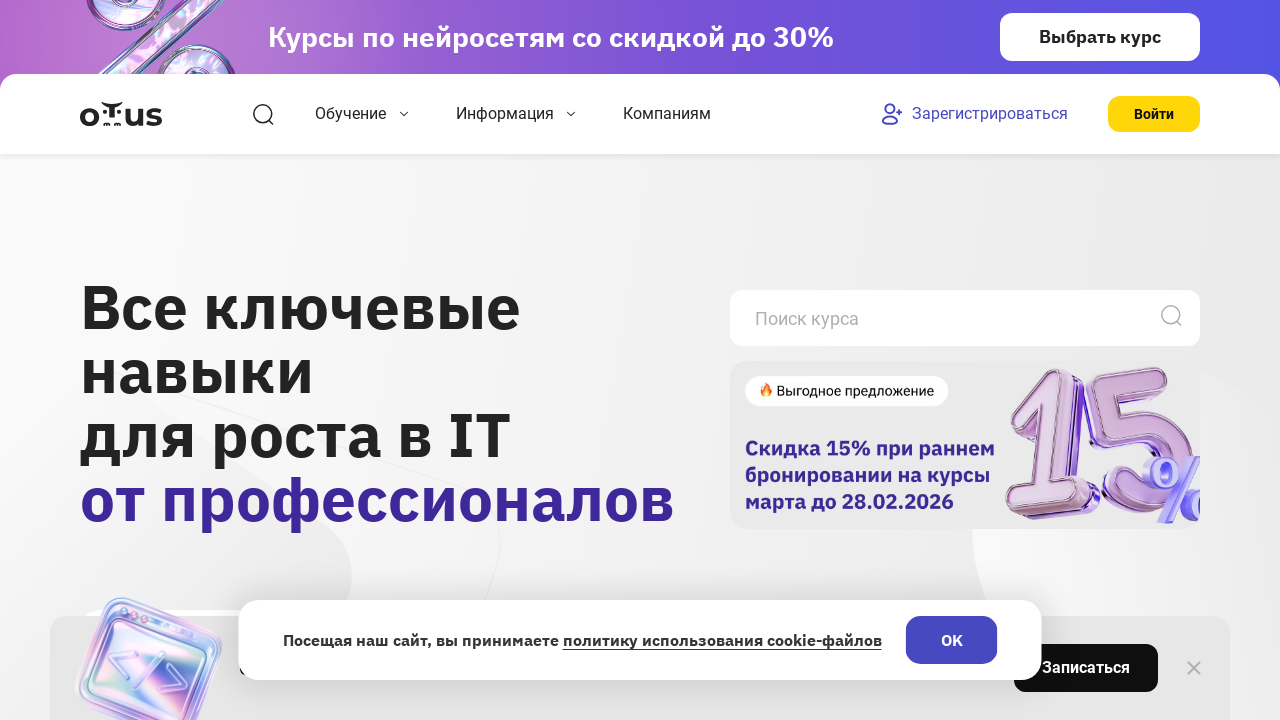

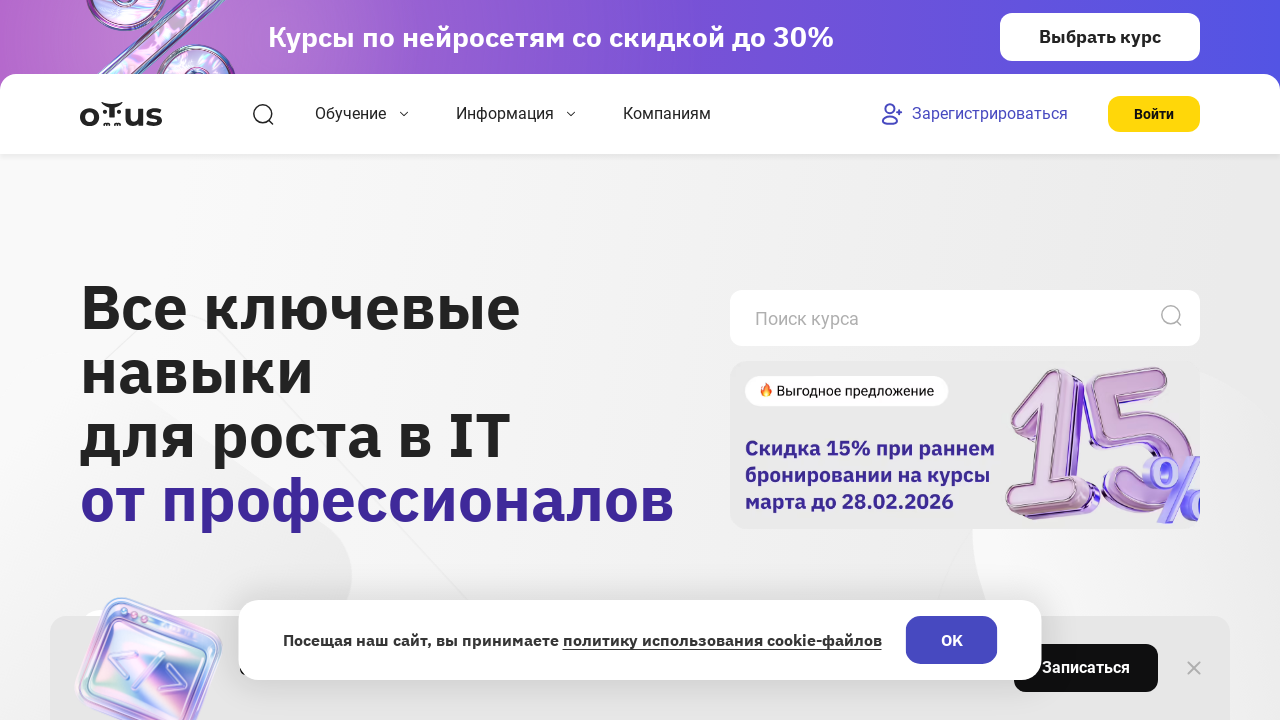